Tests modifying a DOM element by finding an image on the page and changing its source attribute via JavaScript execution

Starting URL: https://bonigarcia.dev/selenium-webdriver-java/

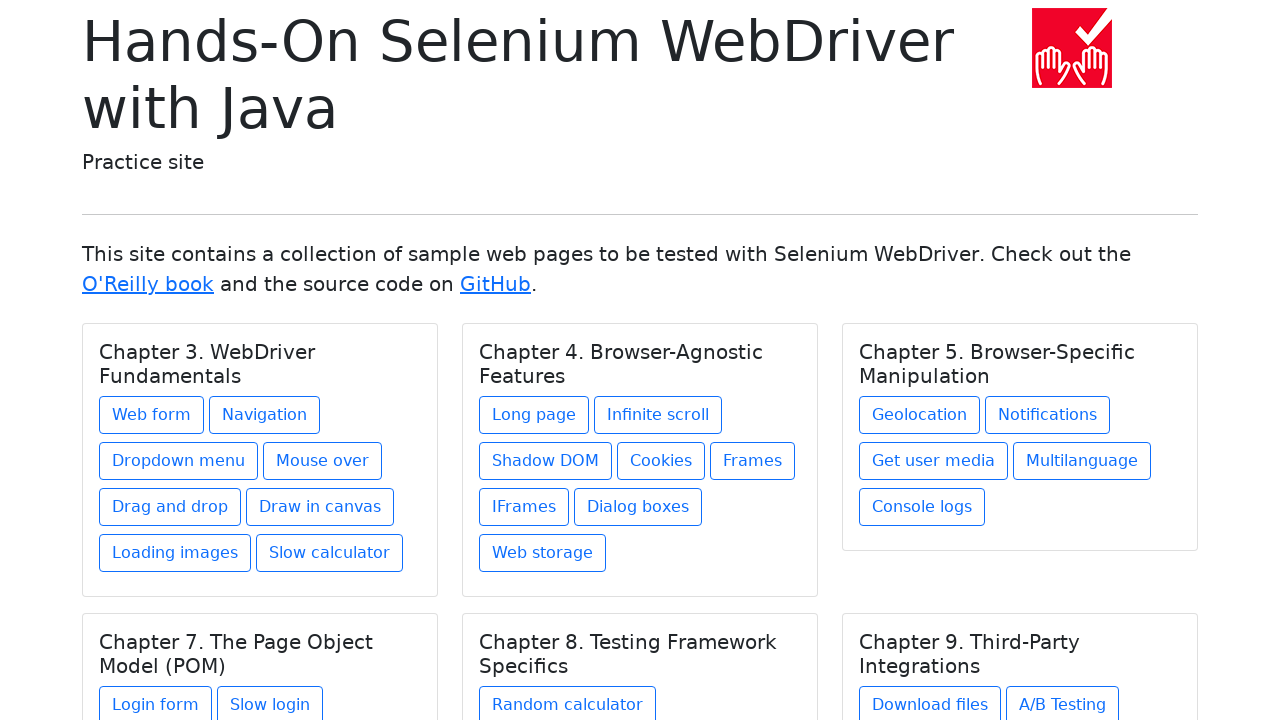

Navigated to test page
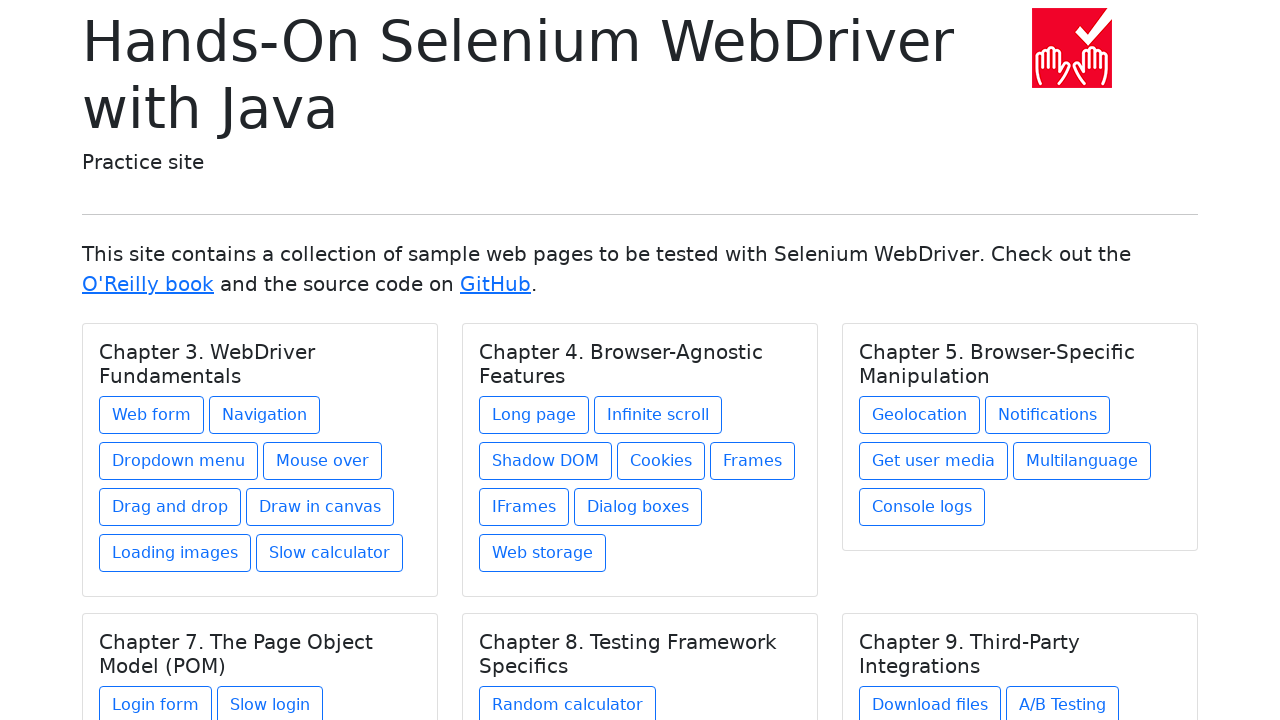

Located first image element on page
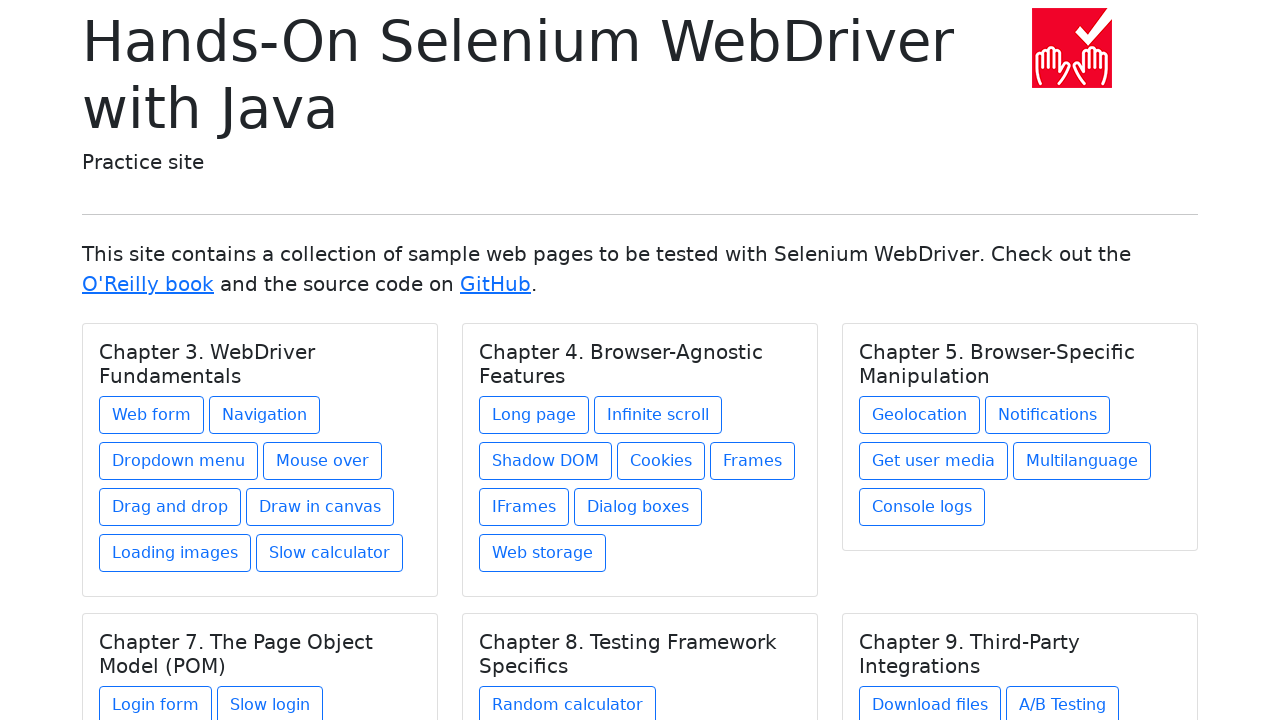

Defined new image source as 'img/award.png'
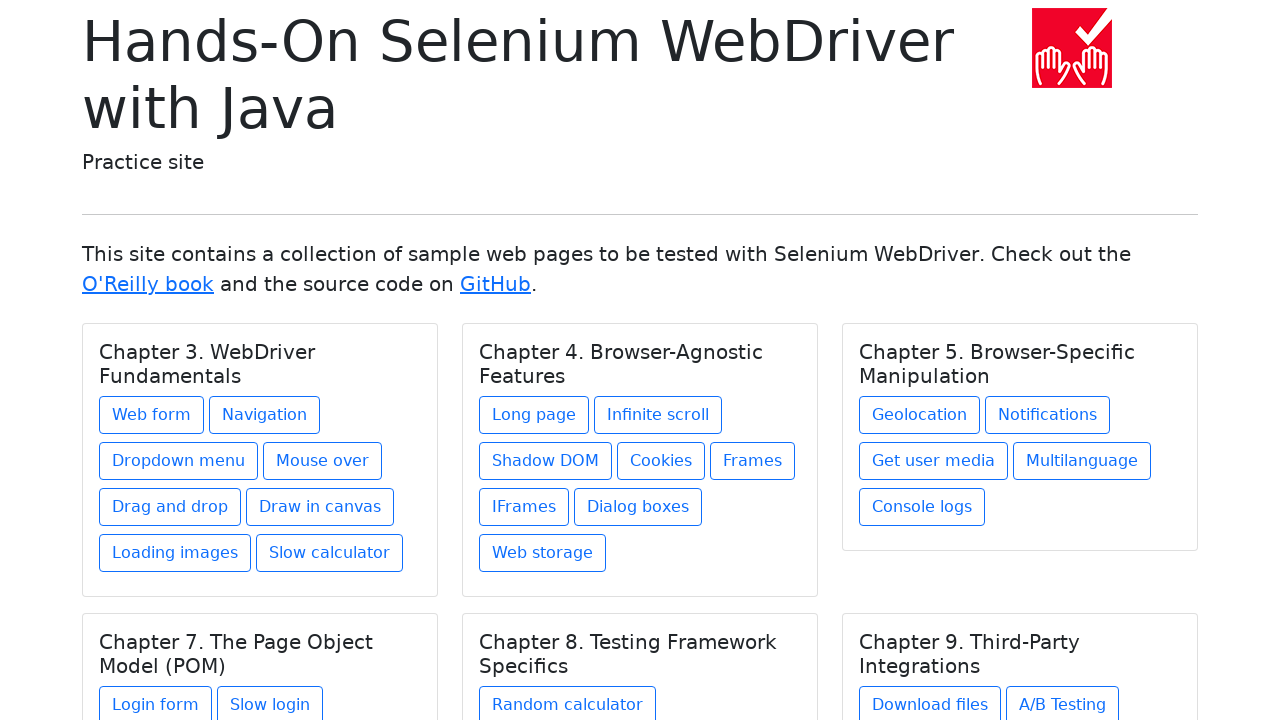

Executed JavaScript to change image source attribute
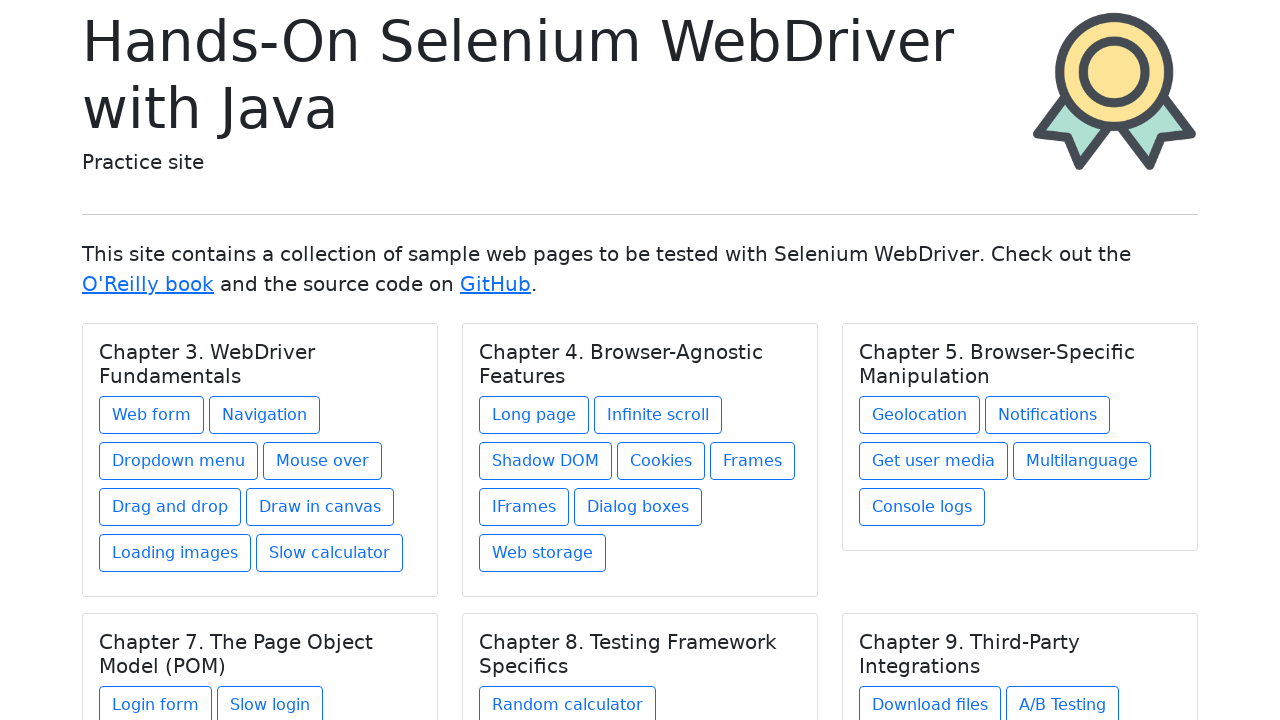

Verified image source was successfully changed to 'img/award.png'
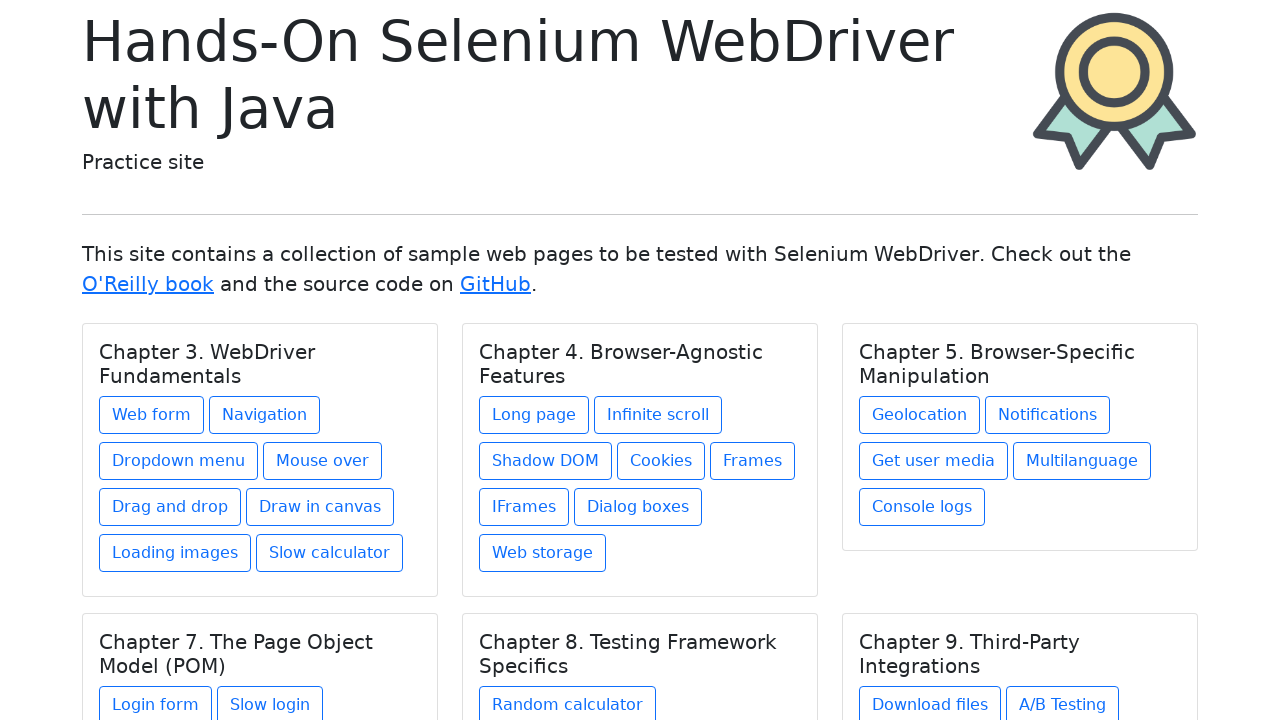

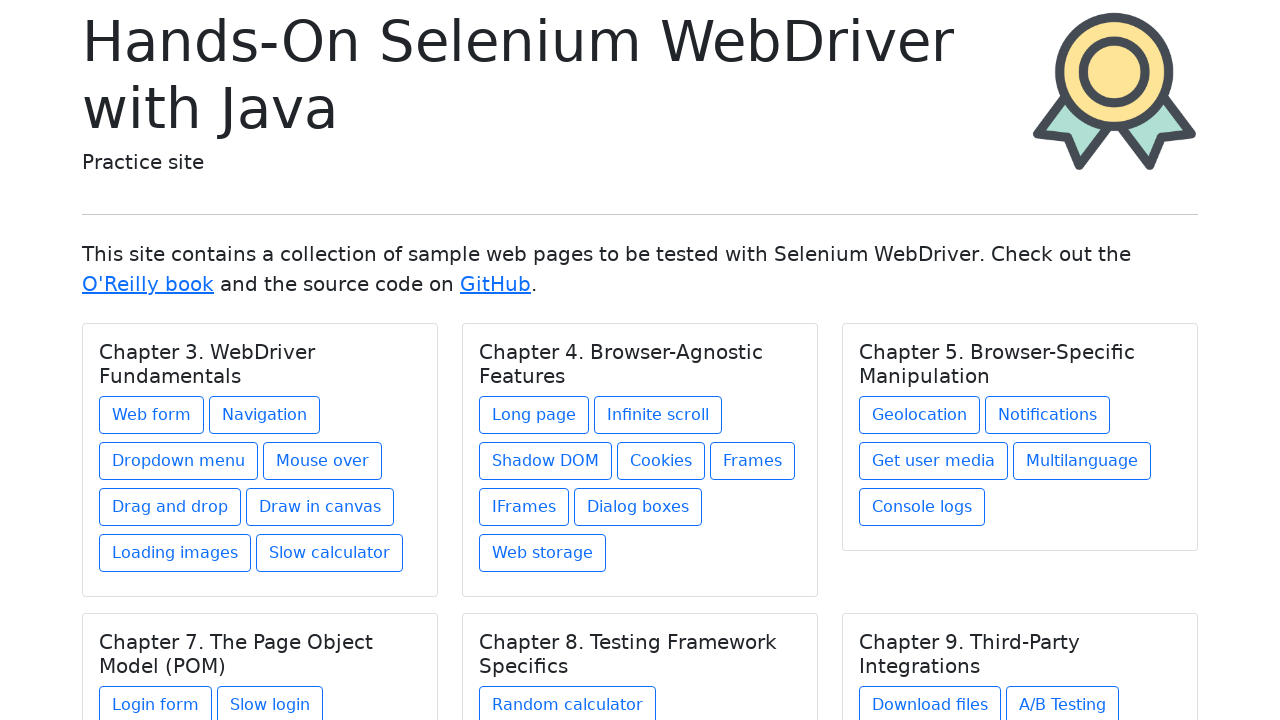